Tests opening a modal dialog and closing it by clicking on the background

Starting URL: https://testpages.eviltester.com/styled/alerts/fake-alert-test.html

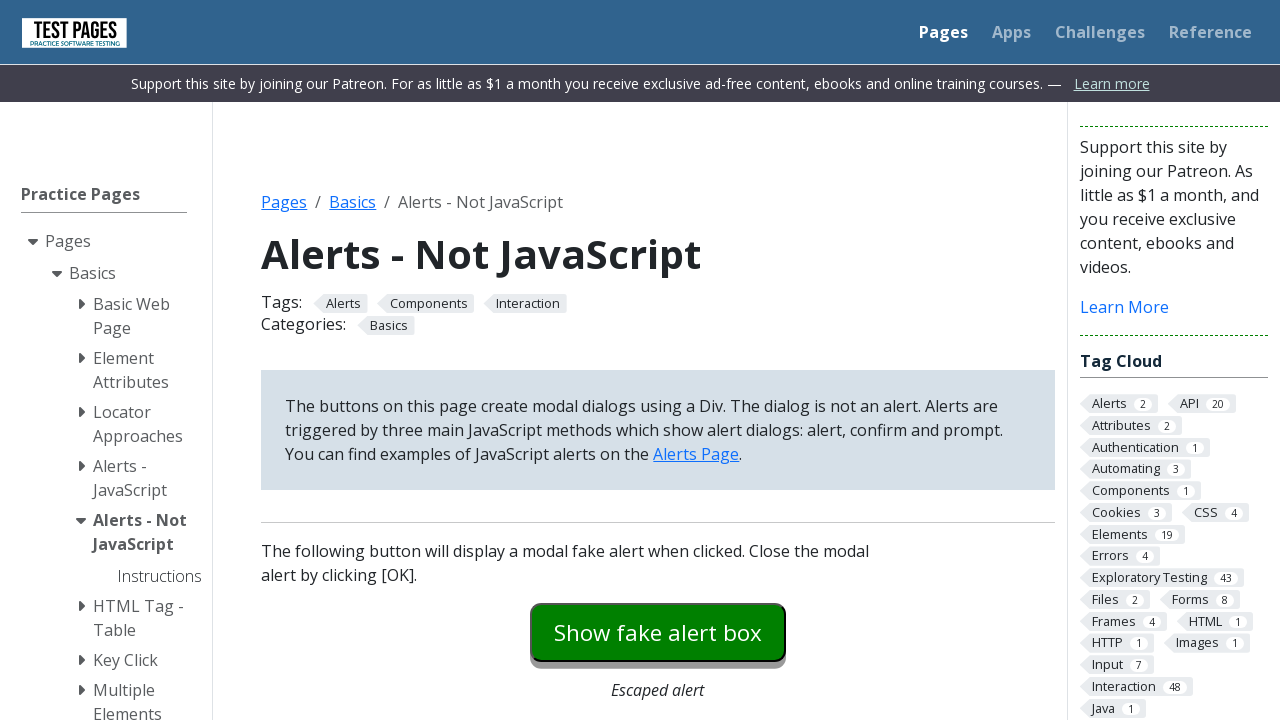

Navigated to fake alert test page
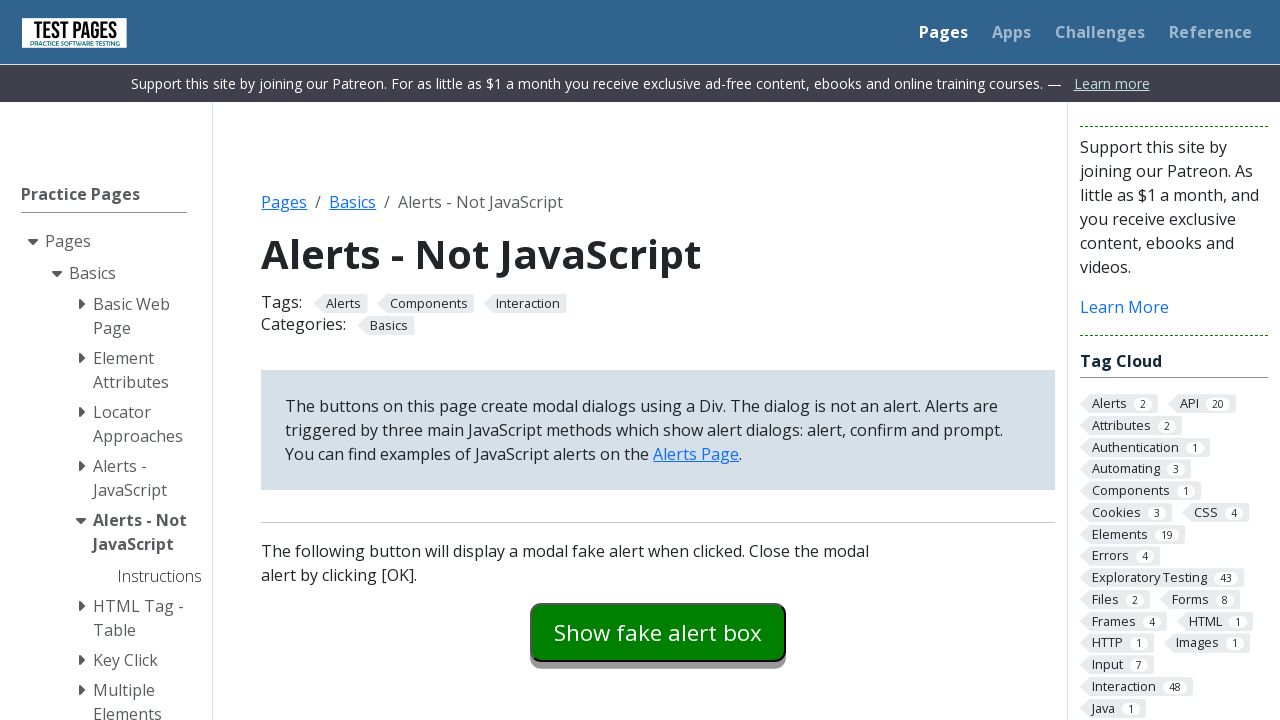

Clicked modal dialog button to open the dialog at (658, 360) on #modaldialog
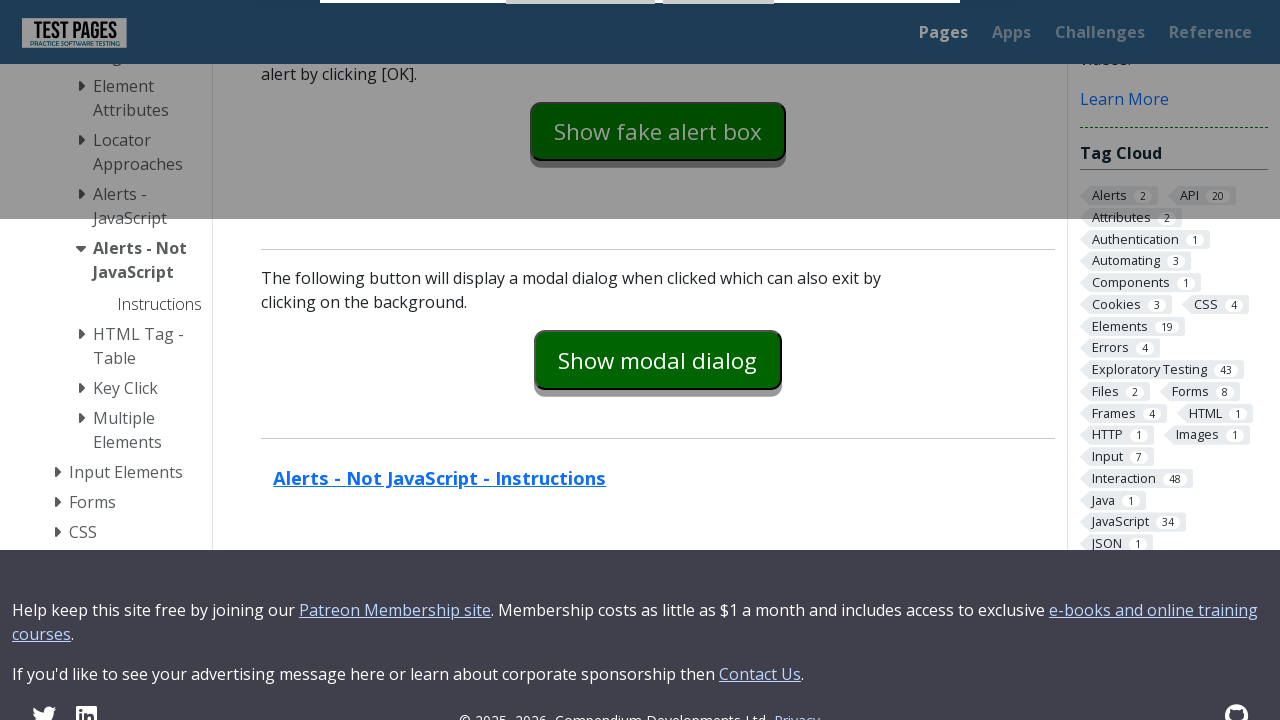

Clicked on the faded background to close the modal
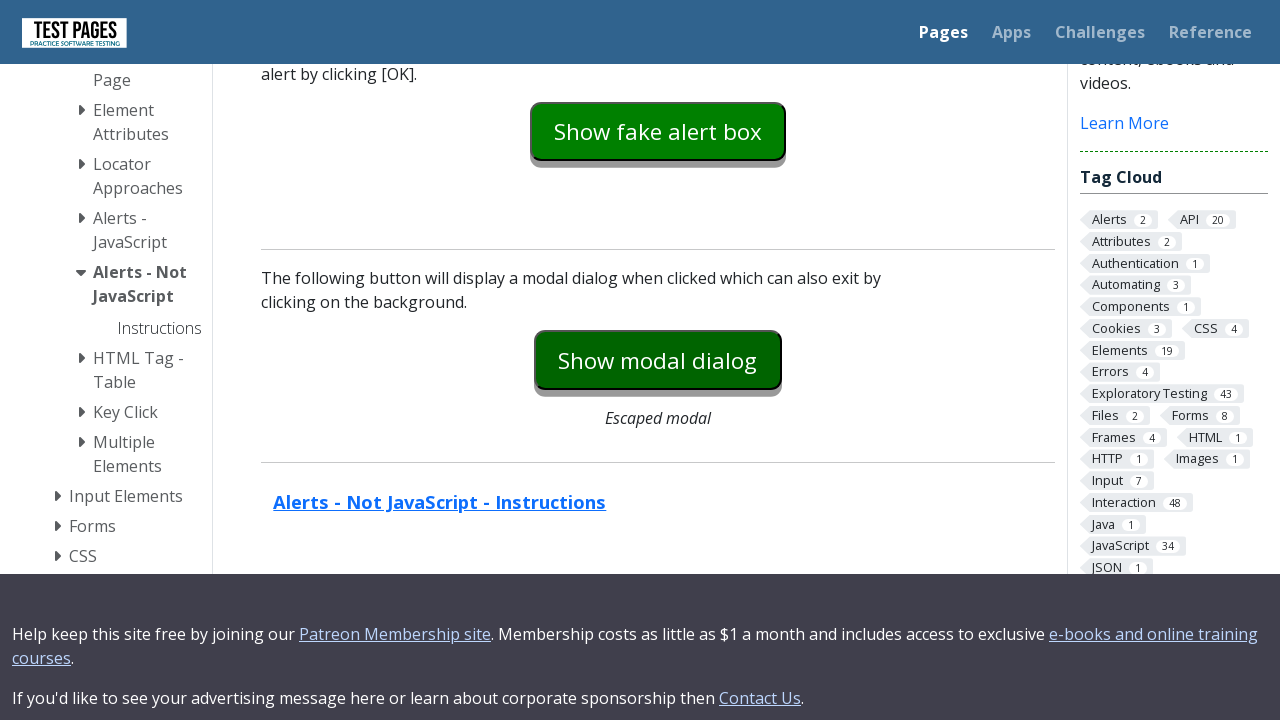

Verified that dialog text is hidden after closing modal
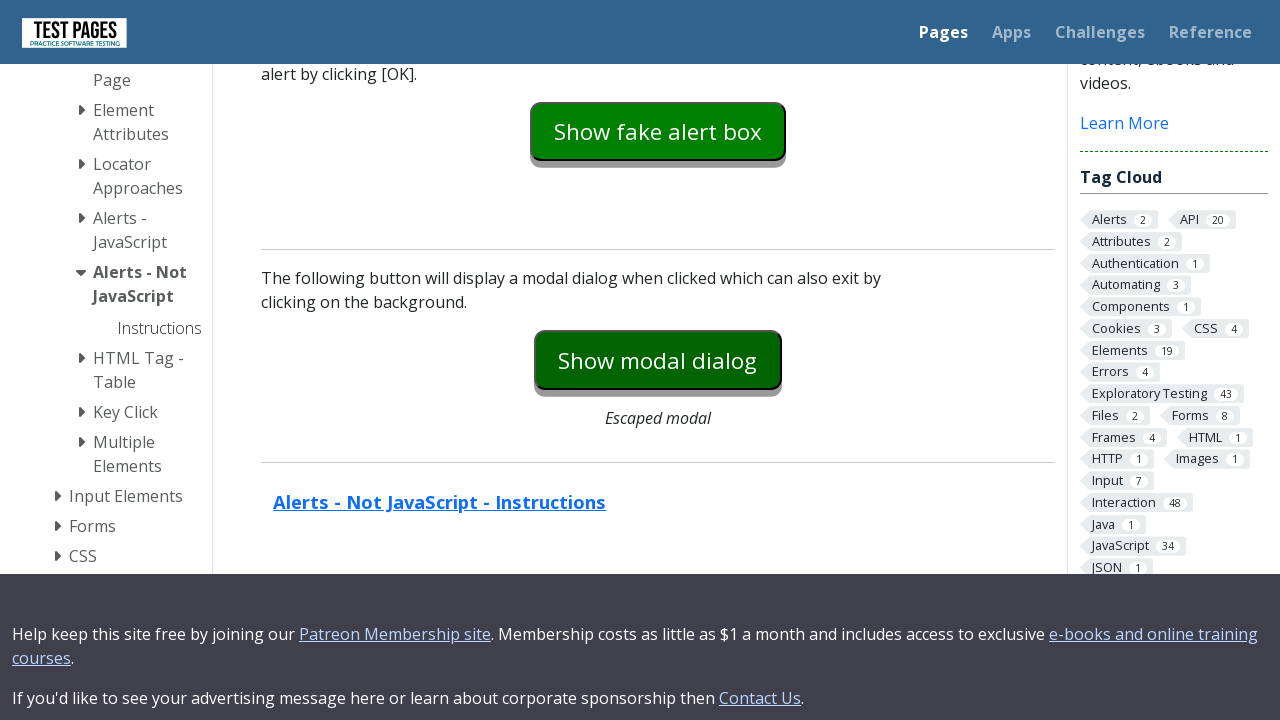

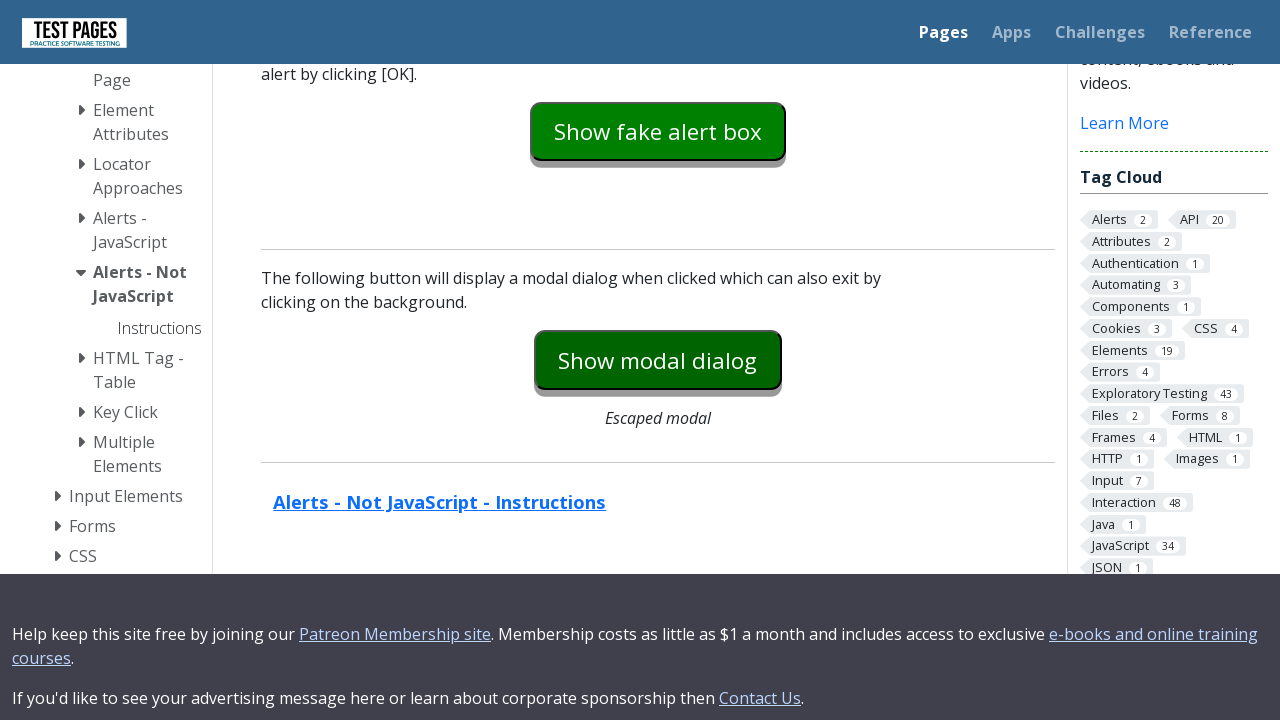